Tests the search functionality on auto1.by by entering a product SKU in the search field, submitting the search, and waiting for search results to appear.

Starting URL: https://auto1.by/

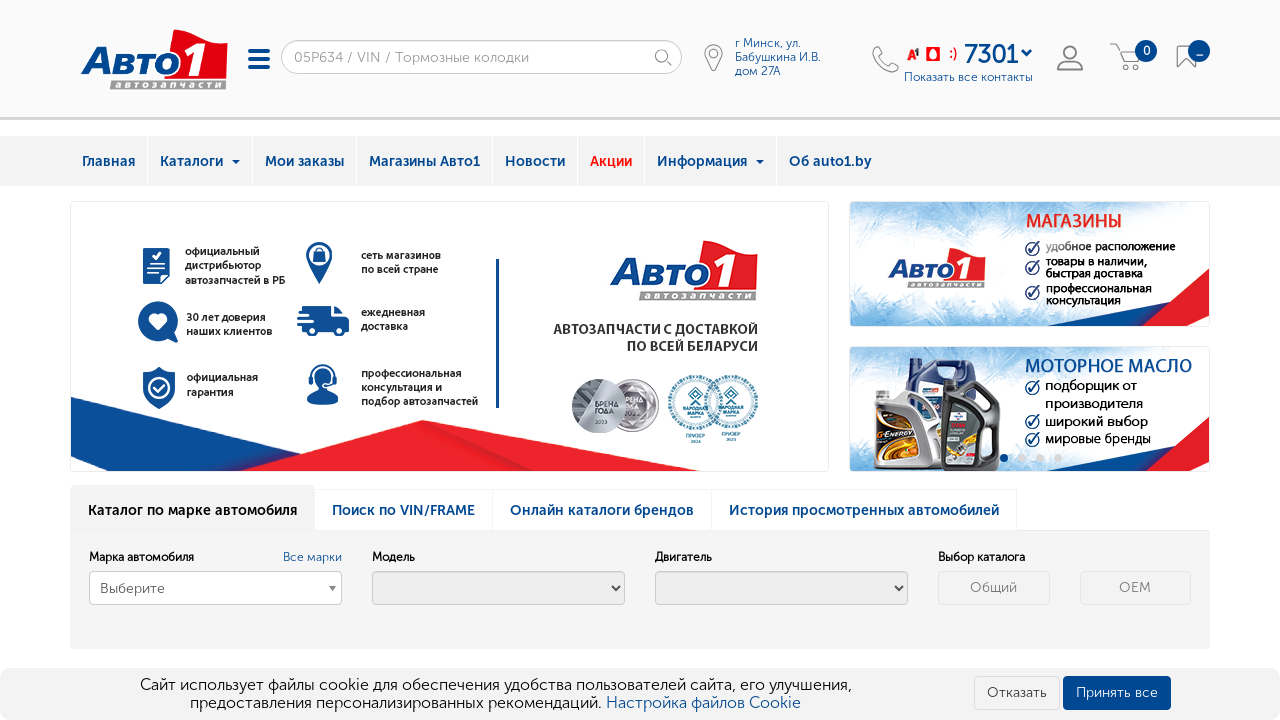

Search input field loaded on auto1.by
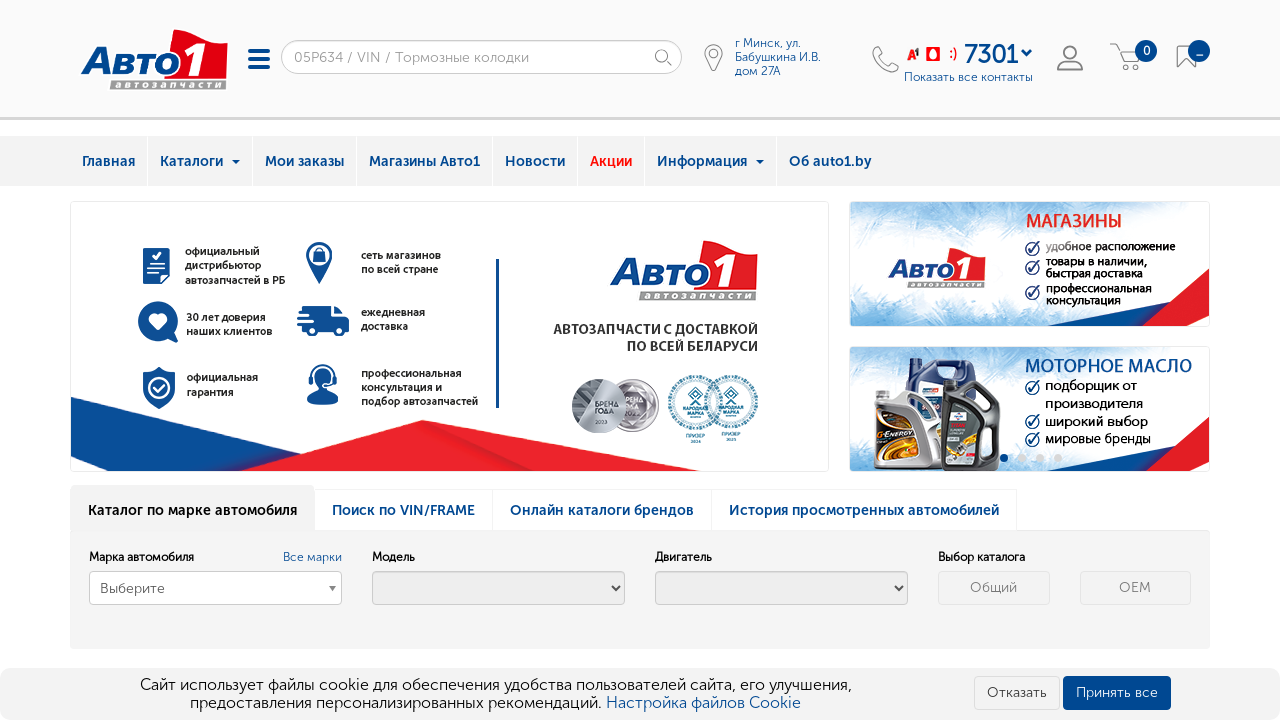

Entered product SKU 'OC47' in search field on #headerSearchSmall
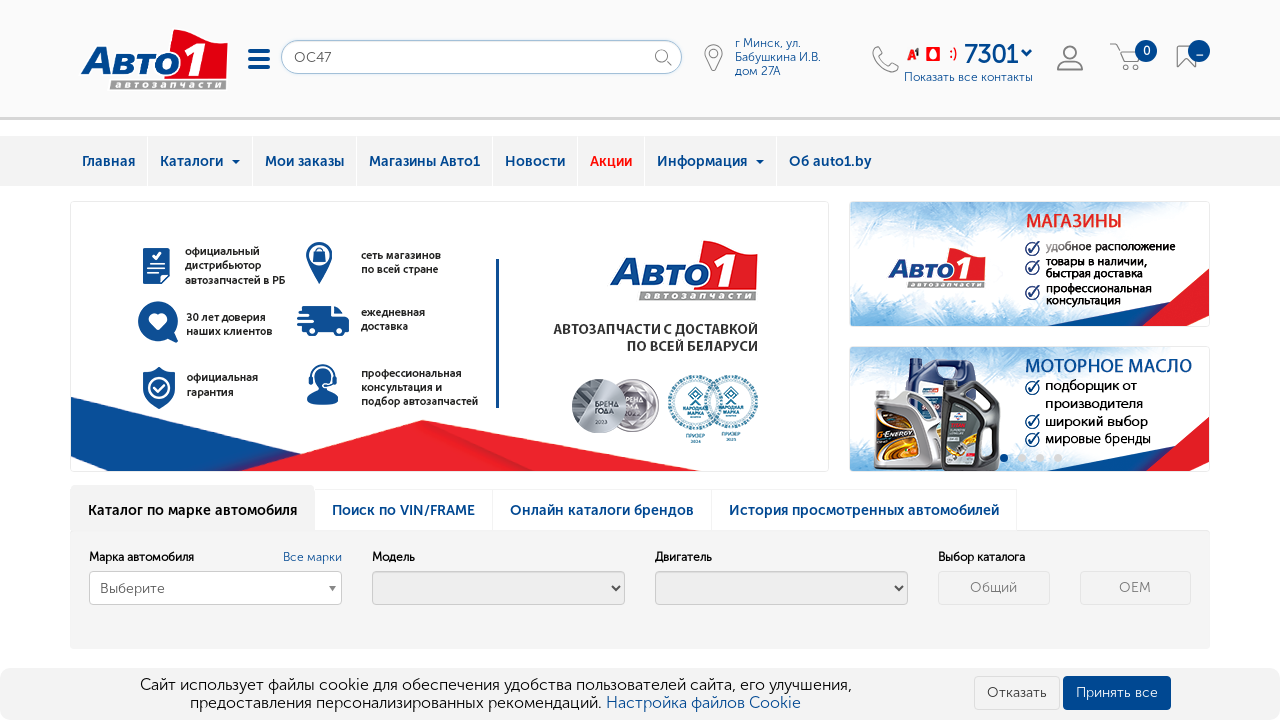

Submitted search by pressing Enter on #headerSearchSmall
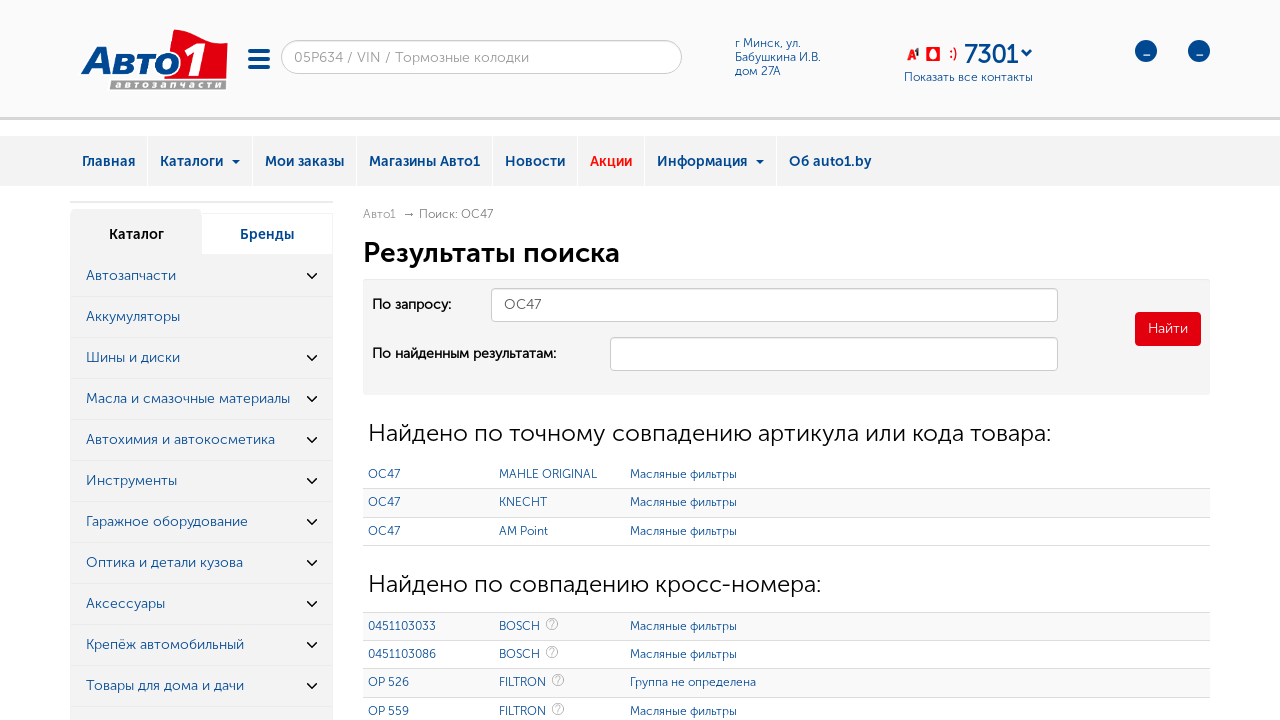

Search results appeared on page
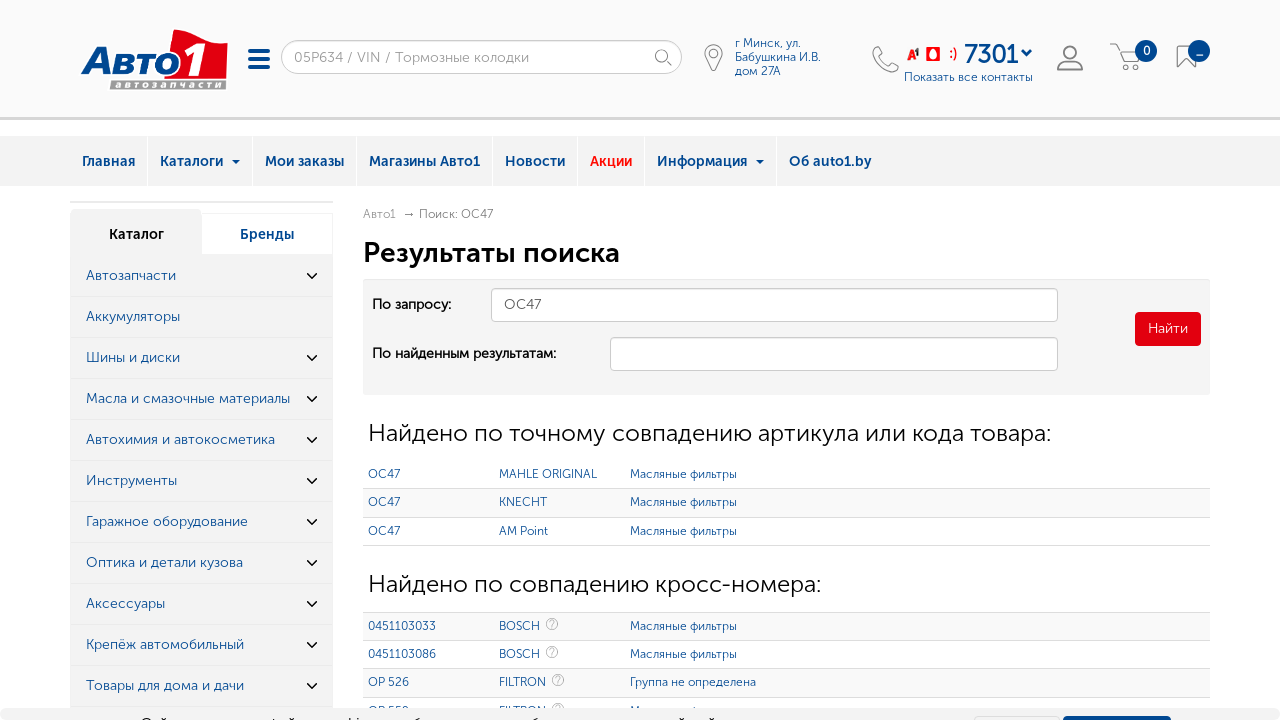

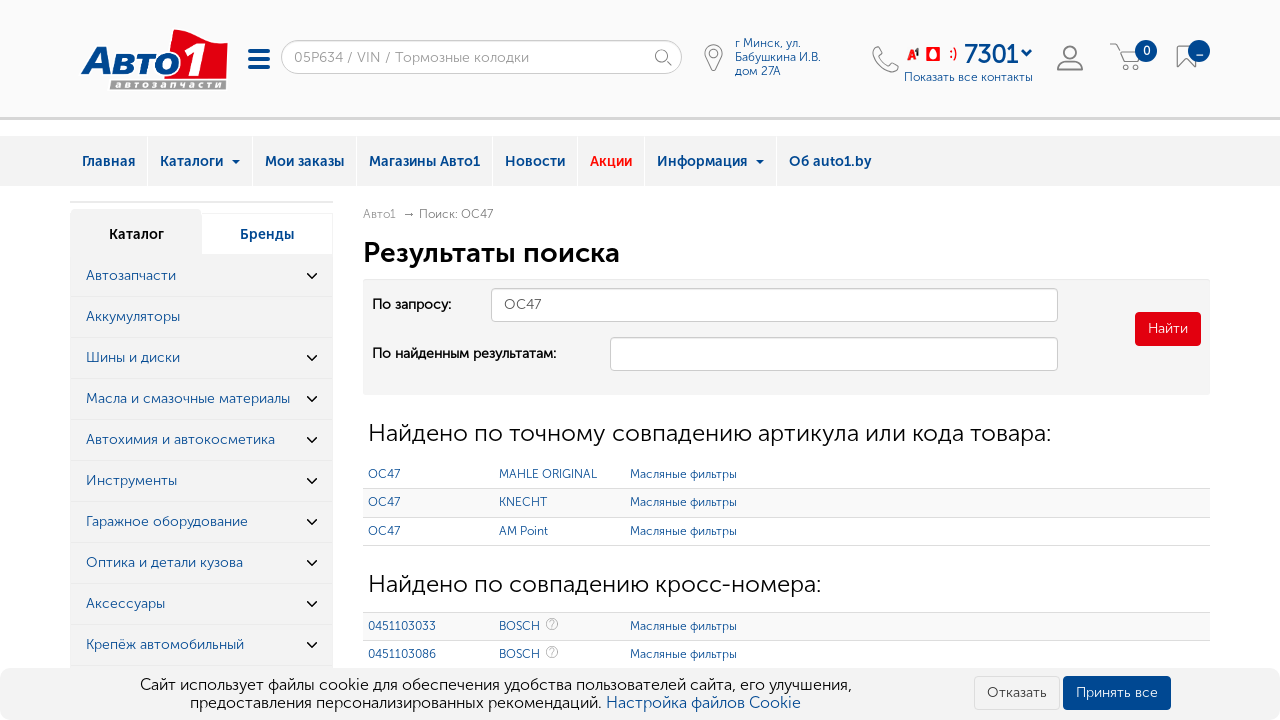